Tests checking and unchecking a newsletter subscription checkbox, verifying the status text changes accordingly

Starting URL: https://osstep.github.io/action_check

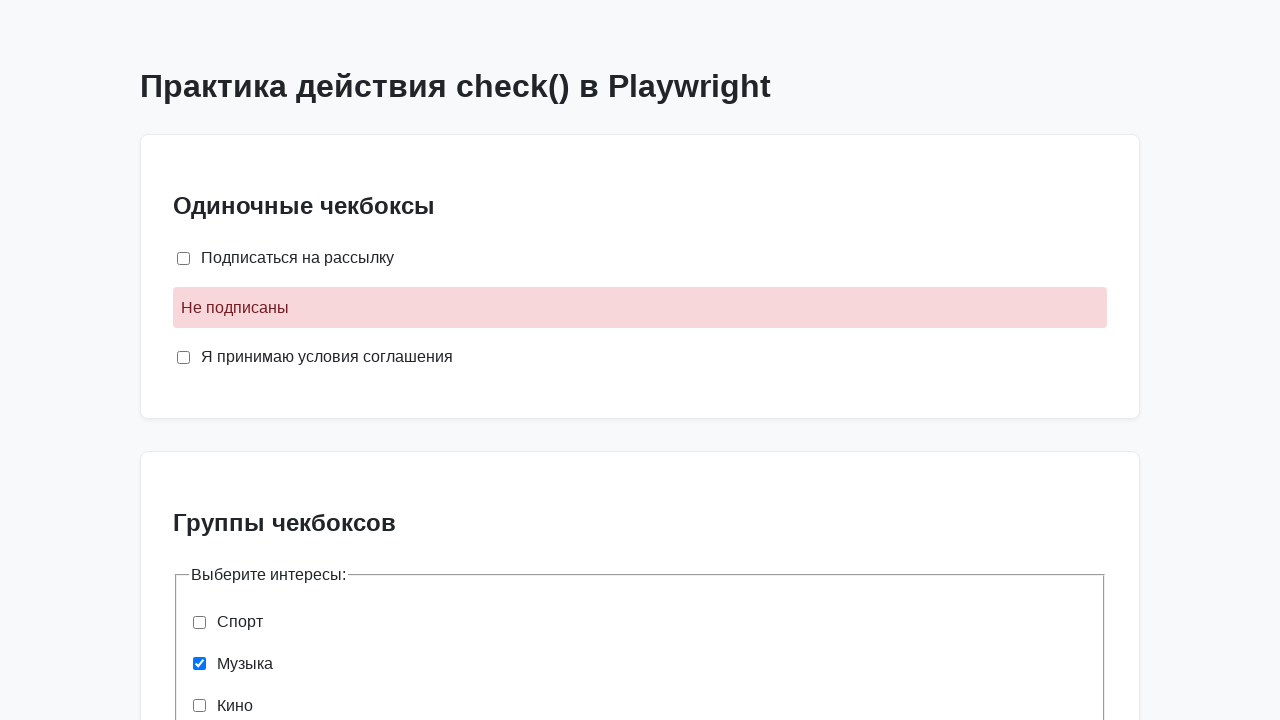

Located newsletter subscription checkbox by label
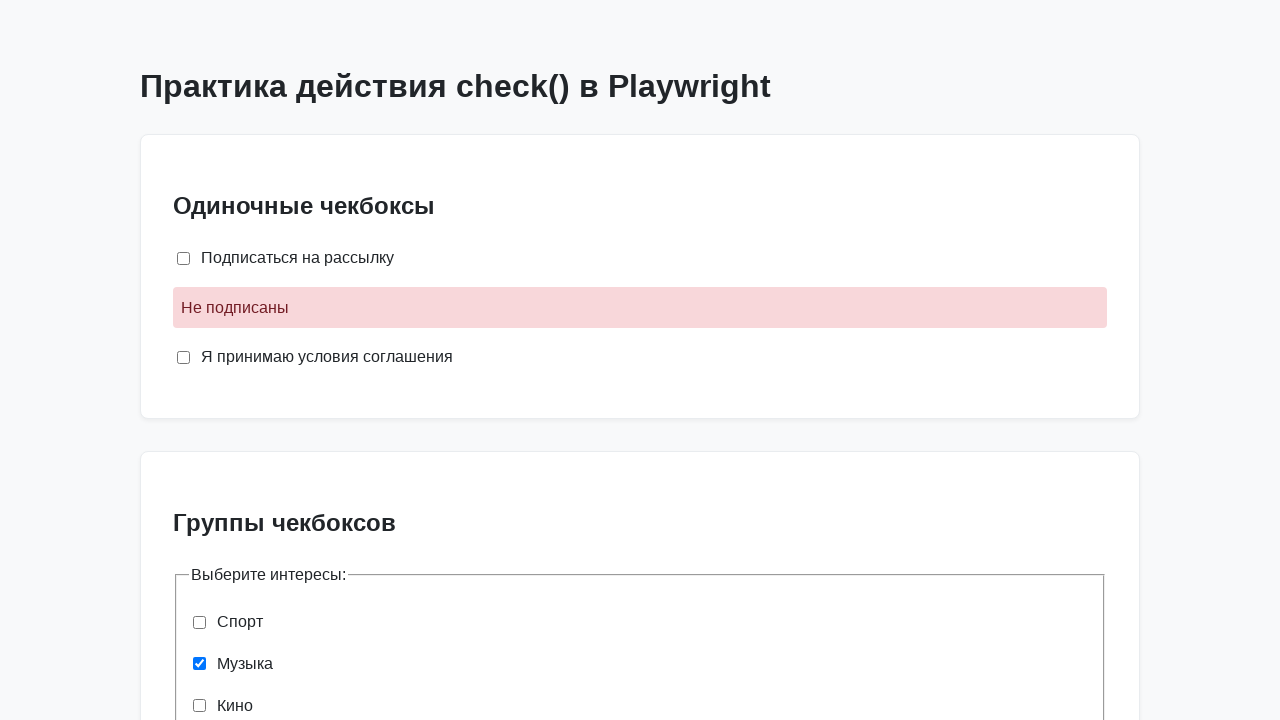

Located status text element
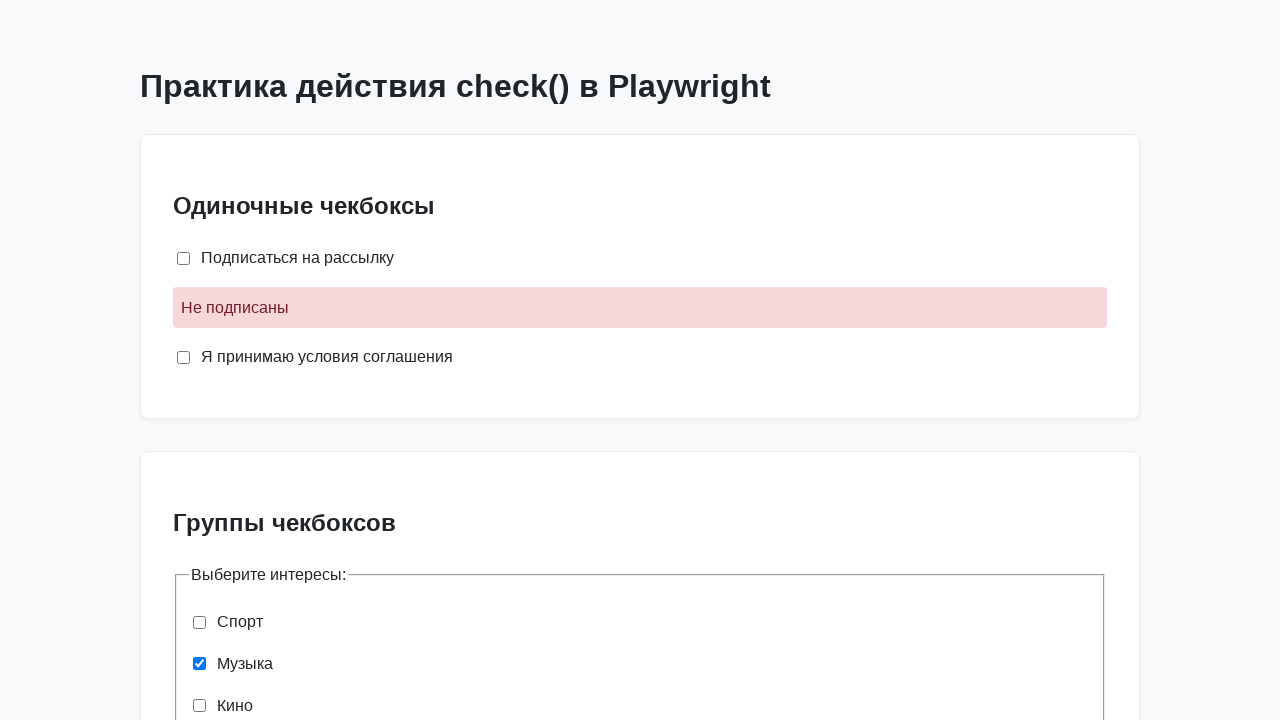

Checked the newsletter subscription checkbox at (184, 258) on internal:label="\u041f\u043e\u0434\u043f\u0438\u0441\u0430\u0442\u044c\u0441\u04
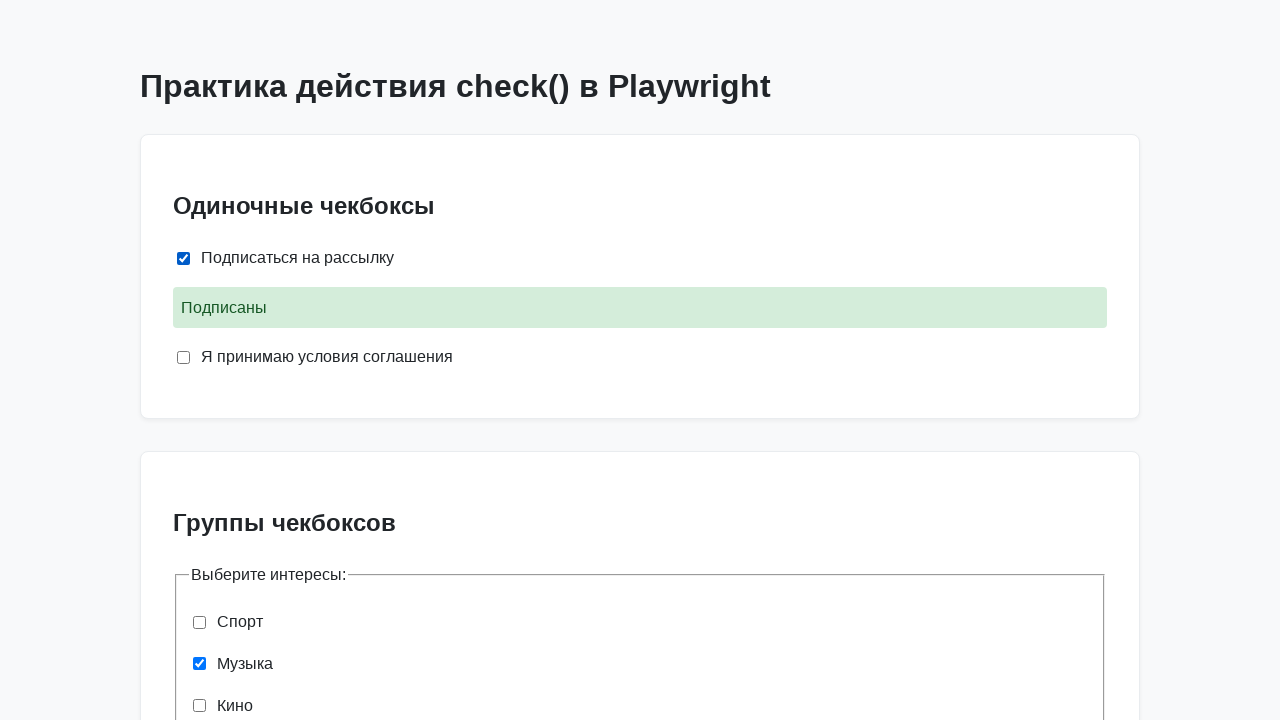

Status text changed to 'Подписаны' (Subscribed)
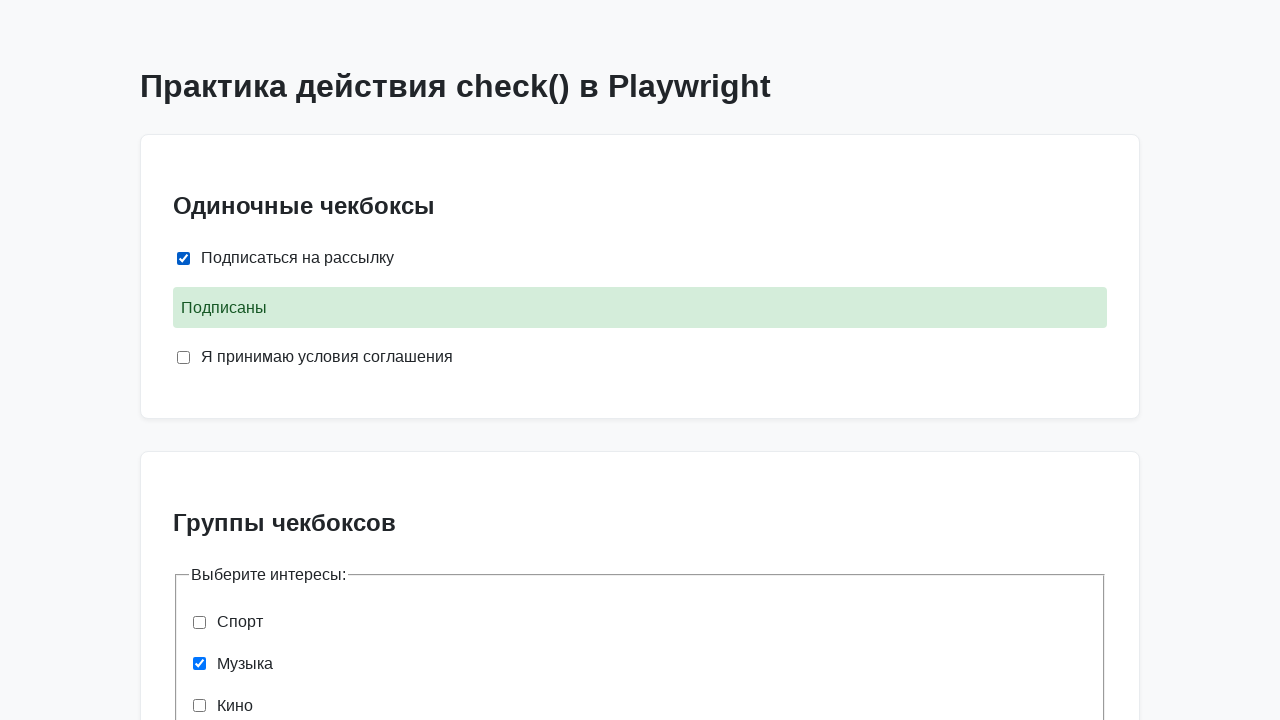

Unchecked the newsletter subscription checkbox at (184, 258) on internal:label="\u041f\u043e\u0434\u043f\u0438\u0441\u0430\u0442\u044c\u0441\u04
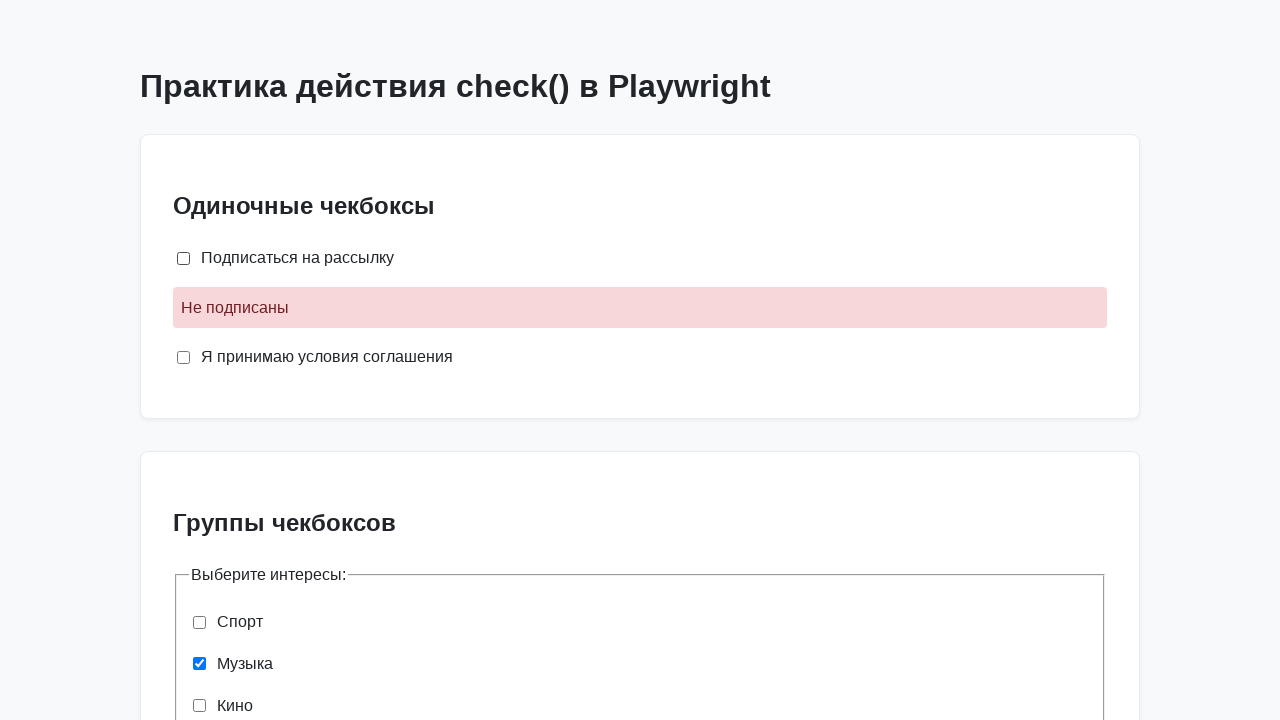

Status text changed to 'Не подписаны' (Not subscribed)
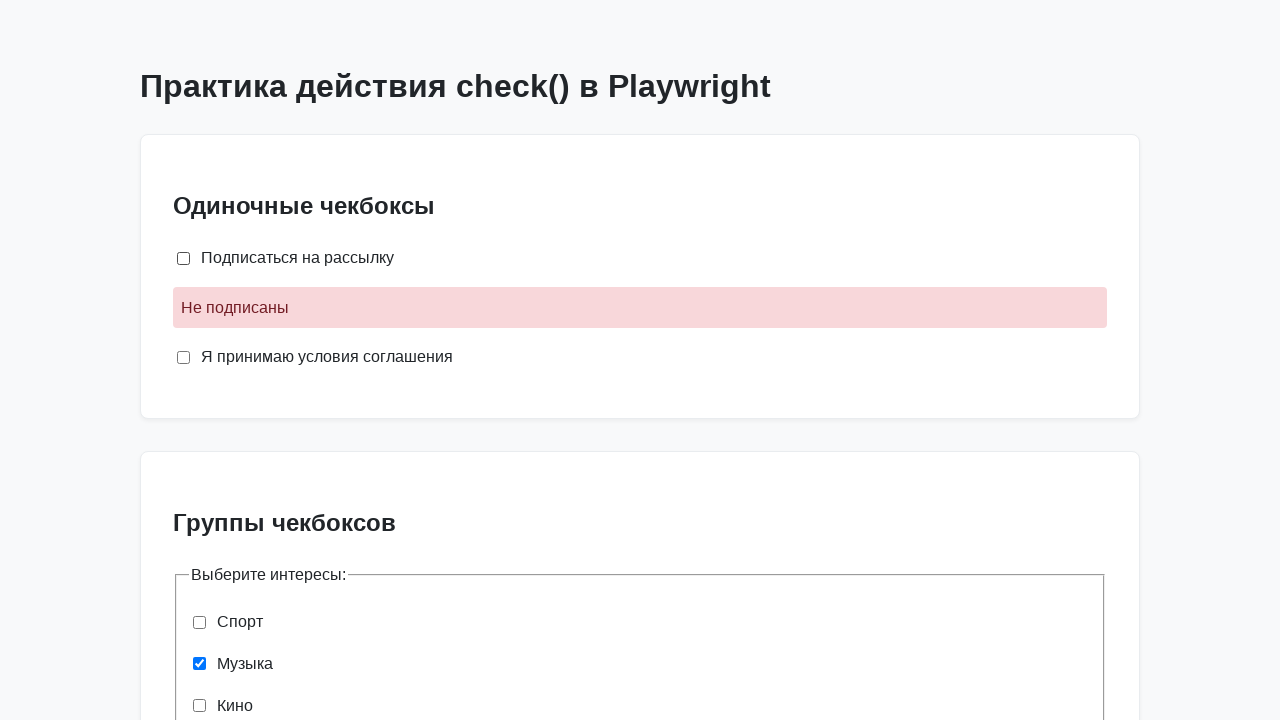

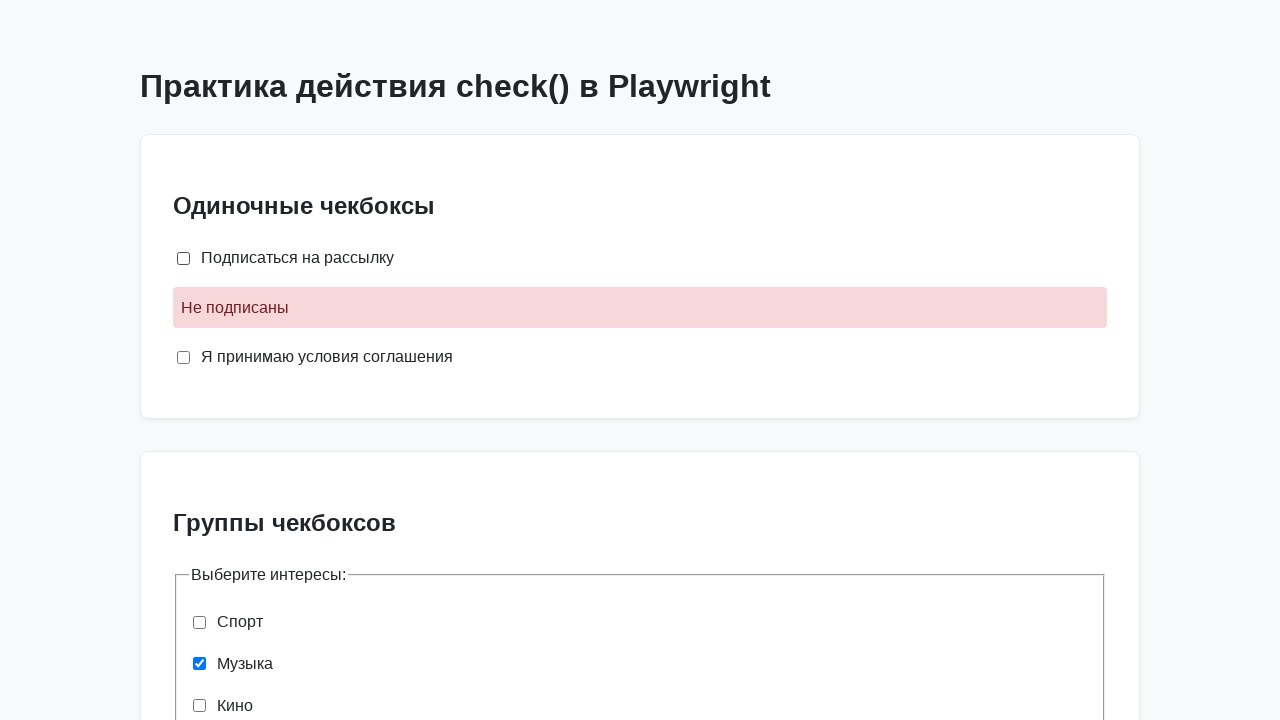